Tests dynamic controls on a webpage by removing/adding a checkbox, checking it, and enabling/disabling a text input field to enter text

Starting URL: http://the-internet.herokuapp.com/

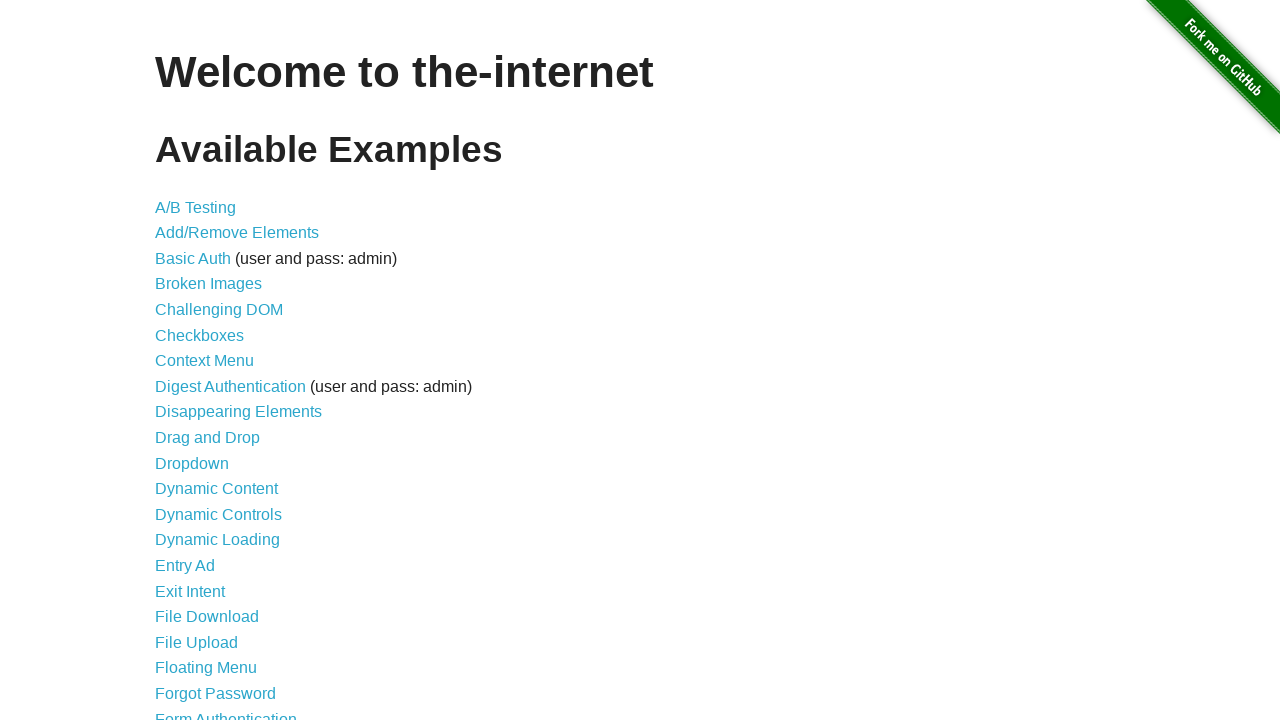

Clicked on Dynamic Controls link at (218, 514) on text=Dynamic Controls
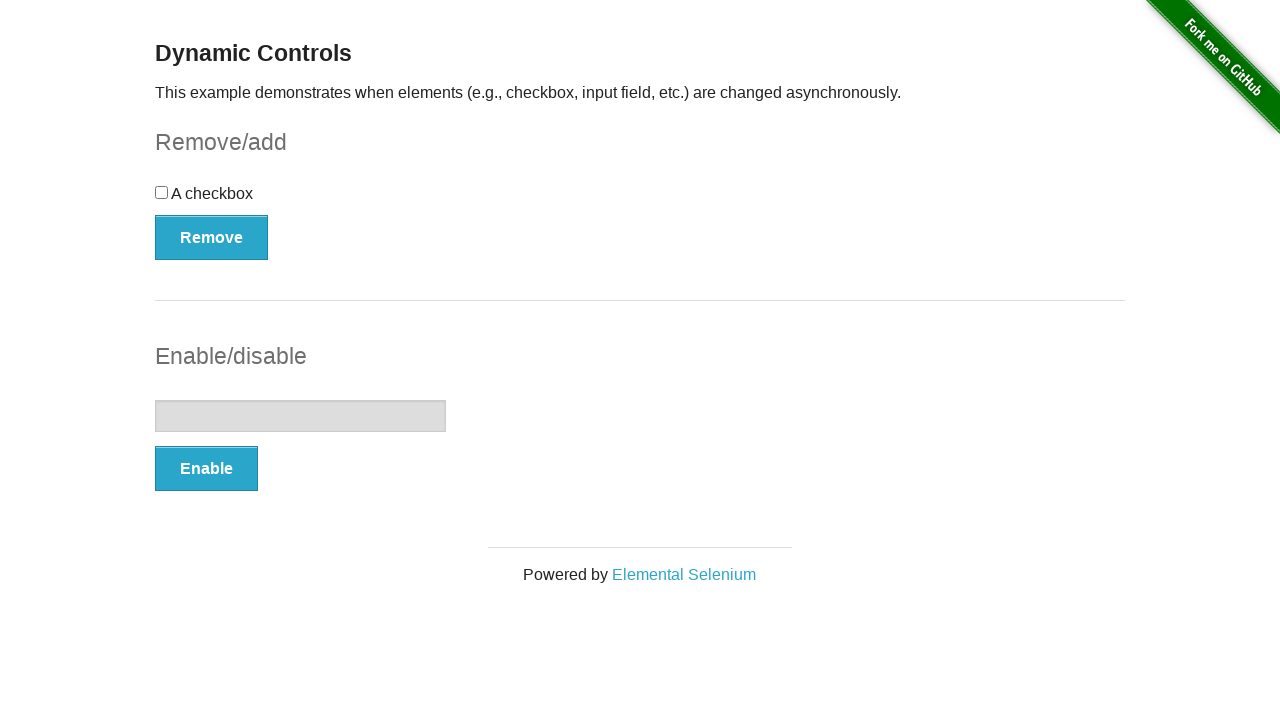

Waited for remove/add checkbox button to be visible
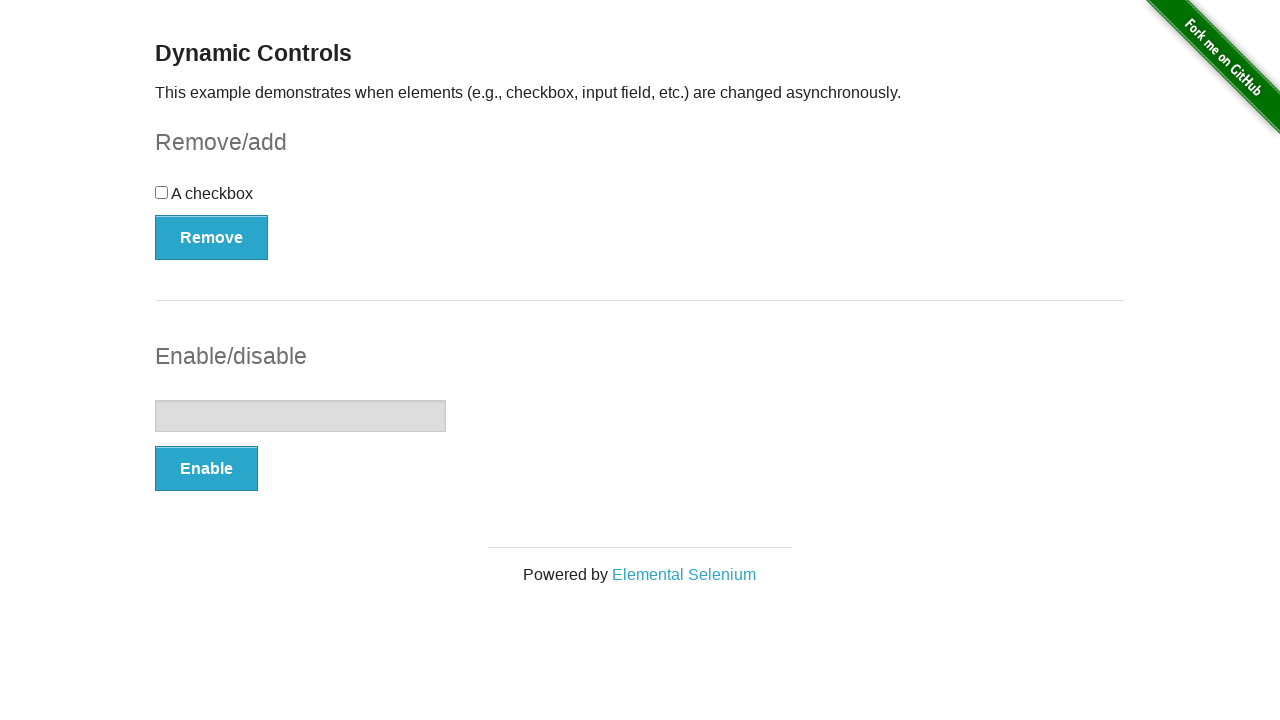

Clicked remove button to remove the checkbox at (212, 237) on #checkbox-example > button
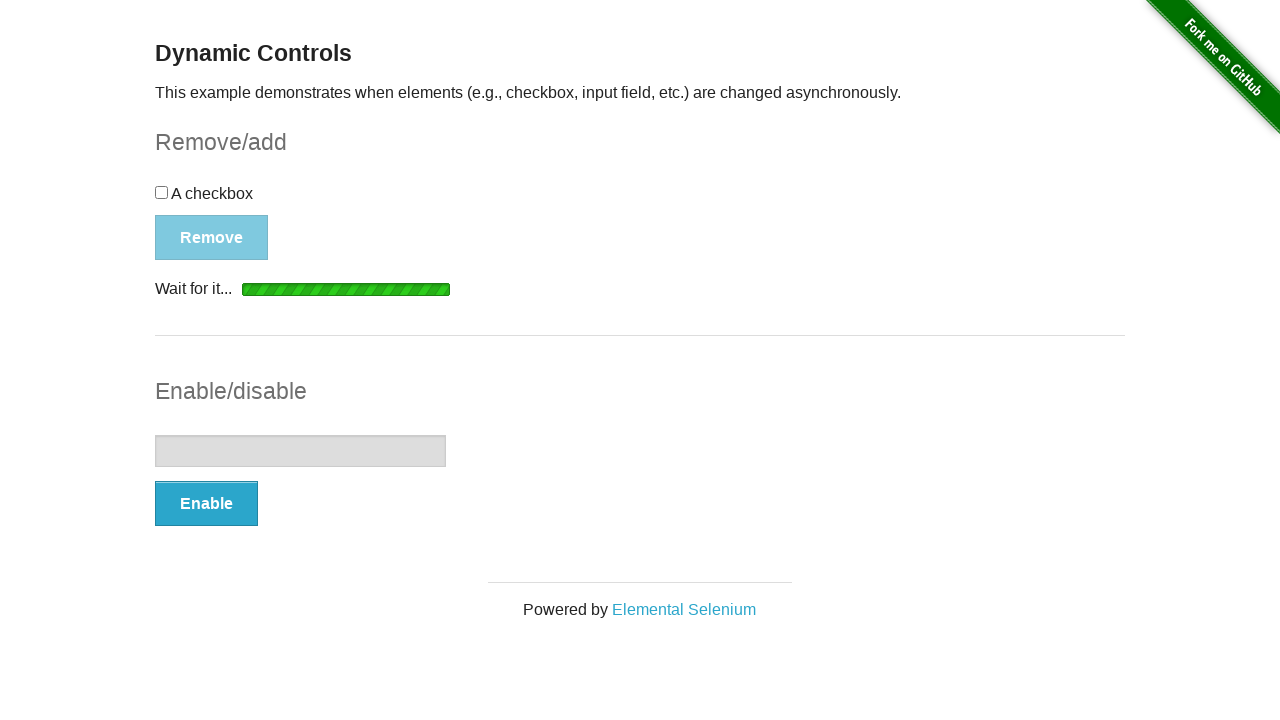

Waited for add button to be clickable again
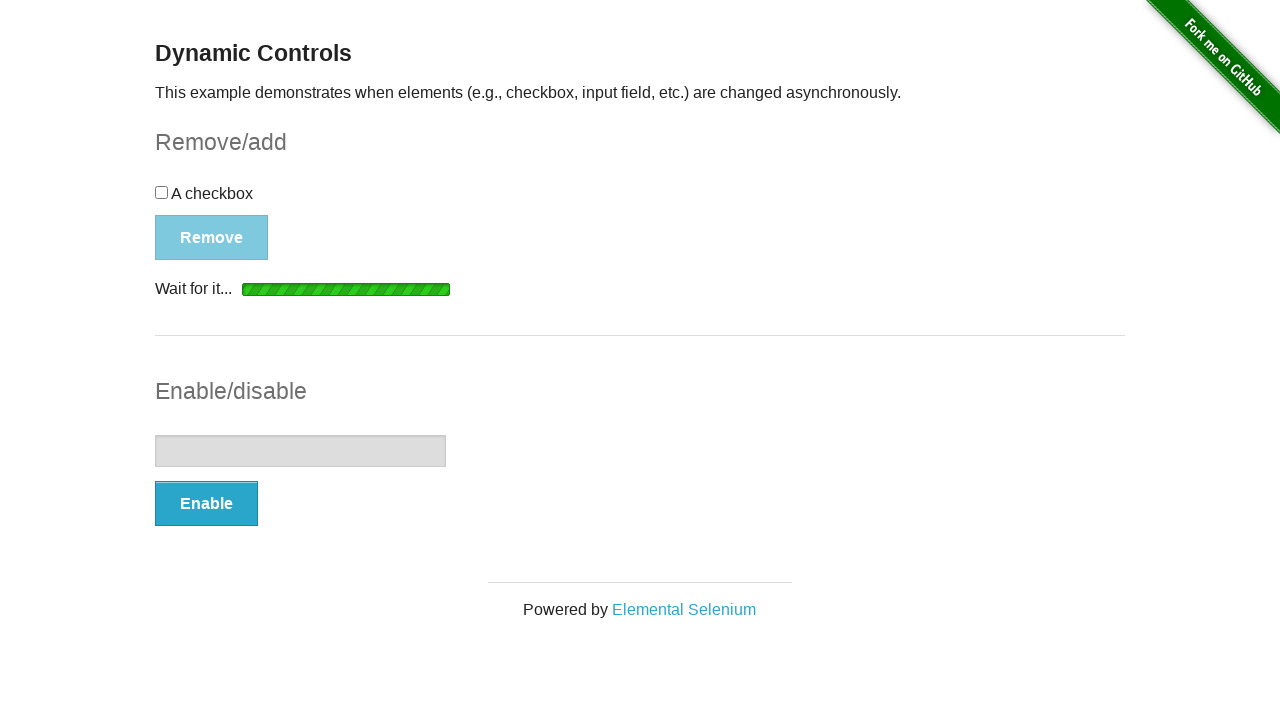

Clicked add button to add the checkbox back at (196, 208) on #checkbox-example > button
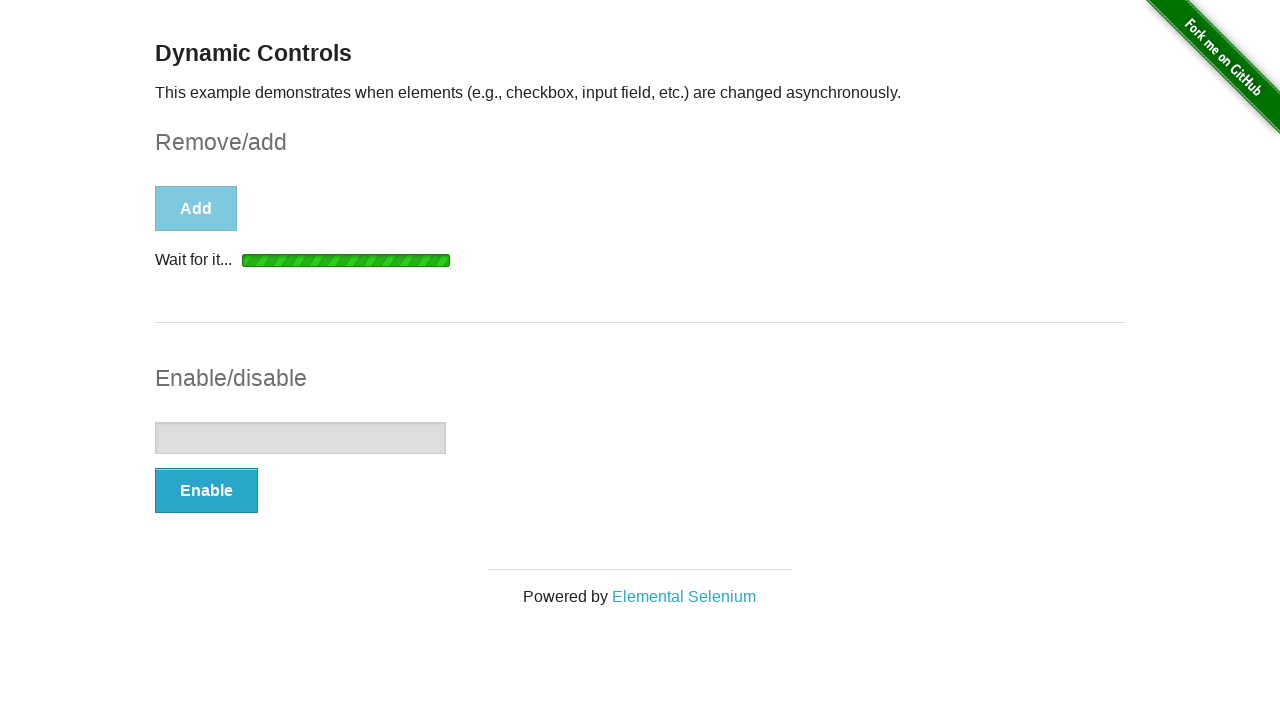

Waited for checkbox to be visible
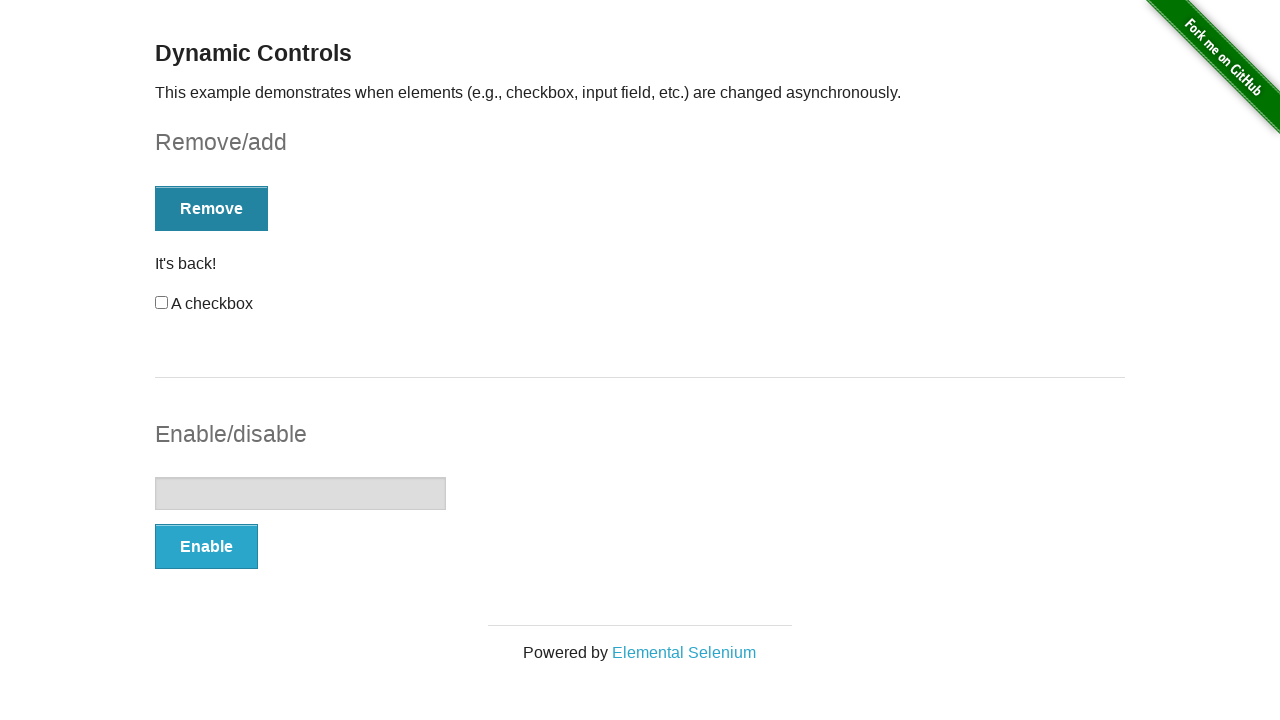

Checked the checkbox at (162, 303) on #checkbox
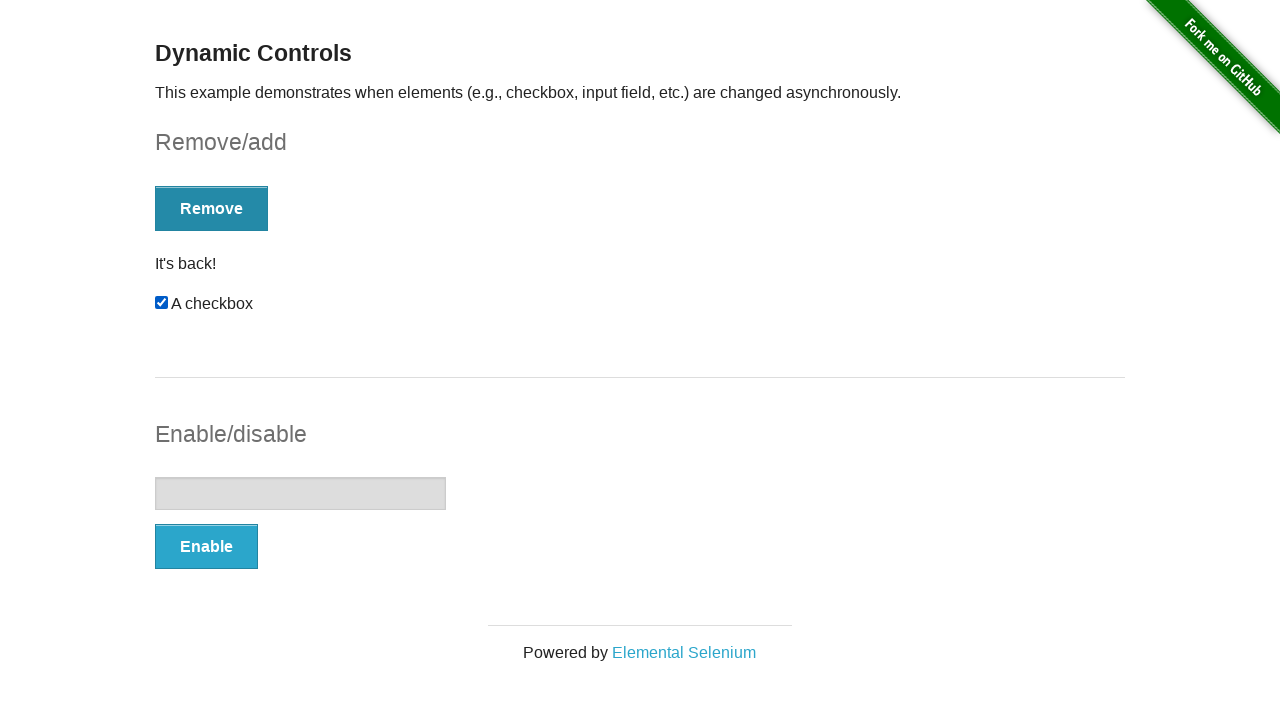

Waited for enable/disable input button to be visible
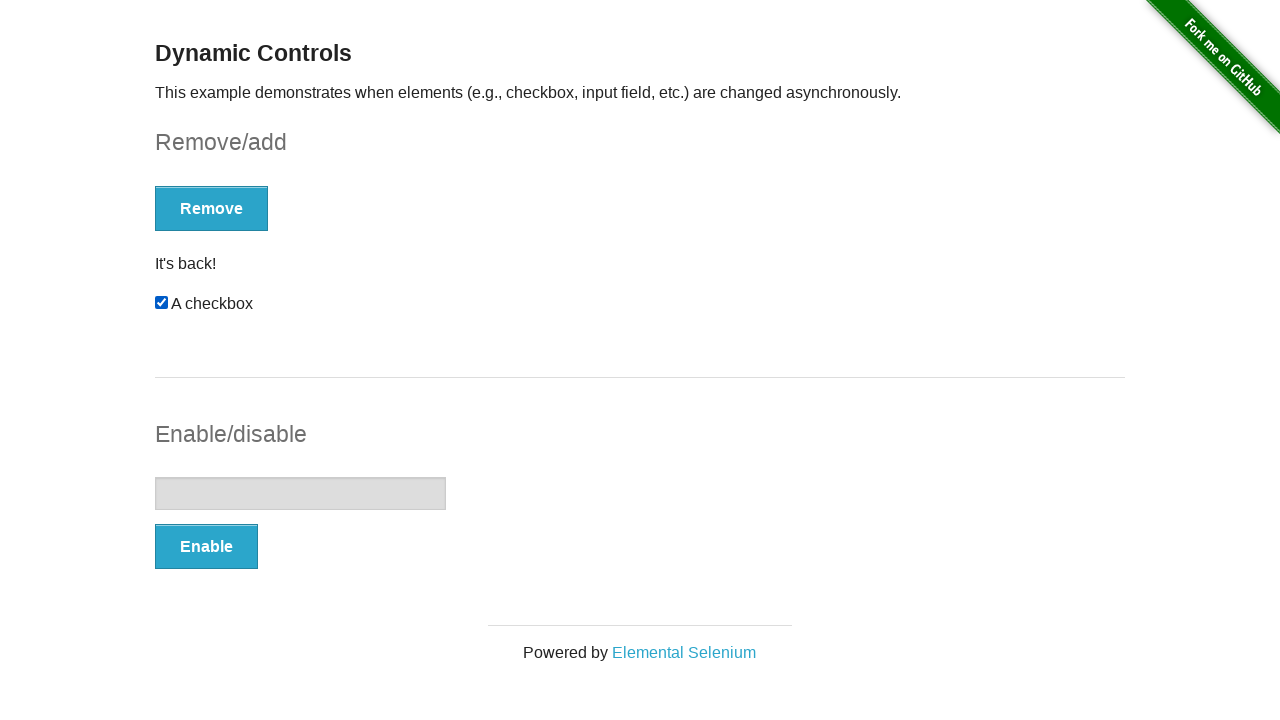

Clicked enable button to enable the text input at (206, 546) on #input-example > button
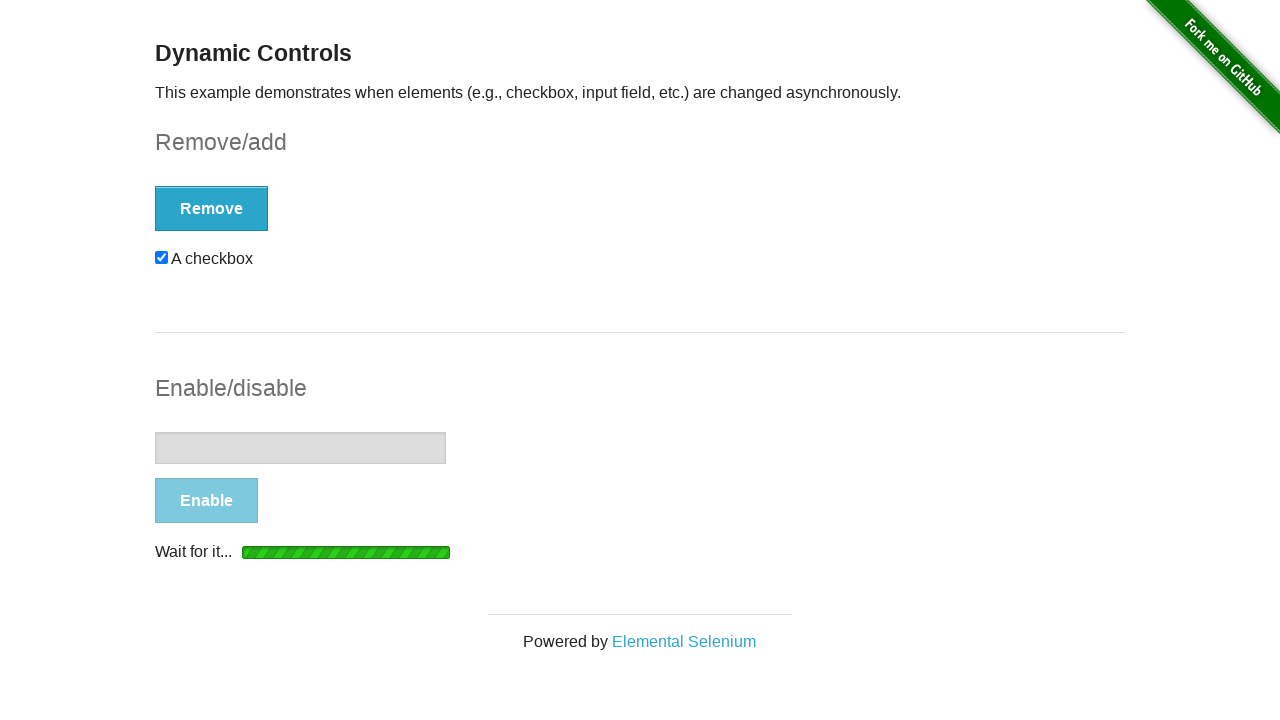

Waited for text input to be enabled
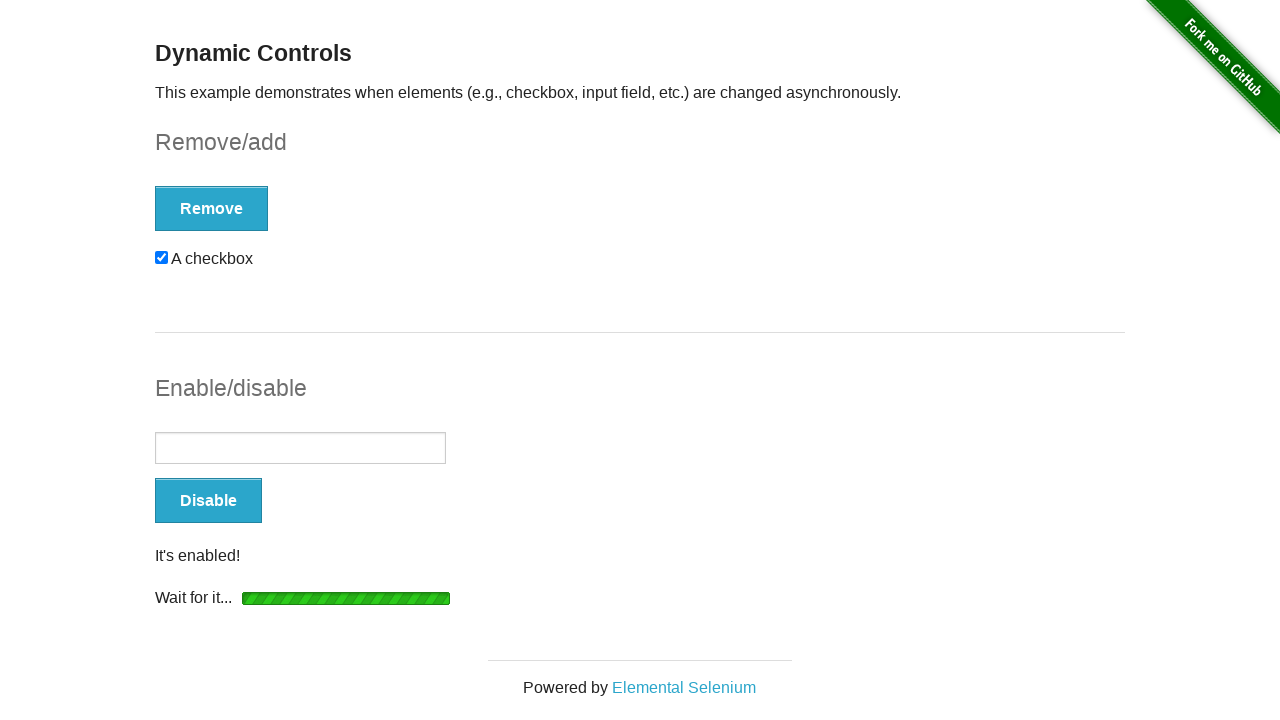

Filled text input with 'Jorge' on #input-example > input[type=text]
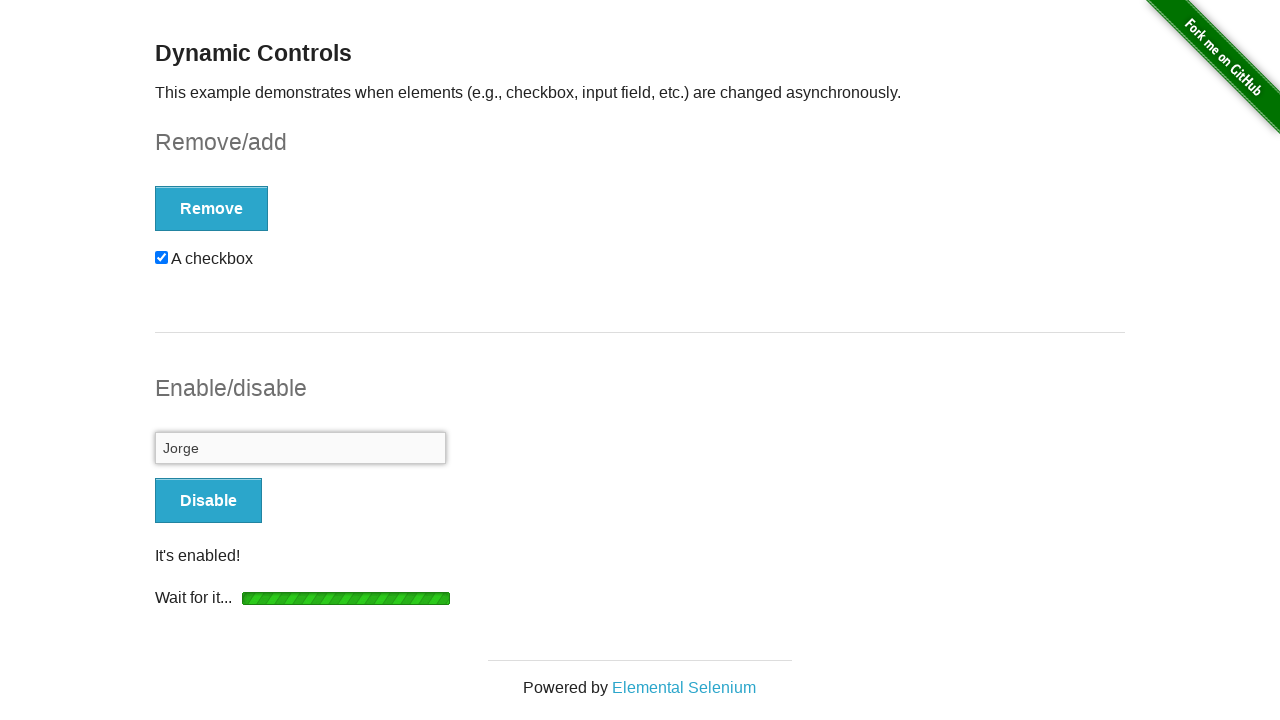

Clicked disable button to disable the text input at (208, 501) on #input-example > button
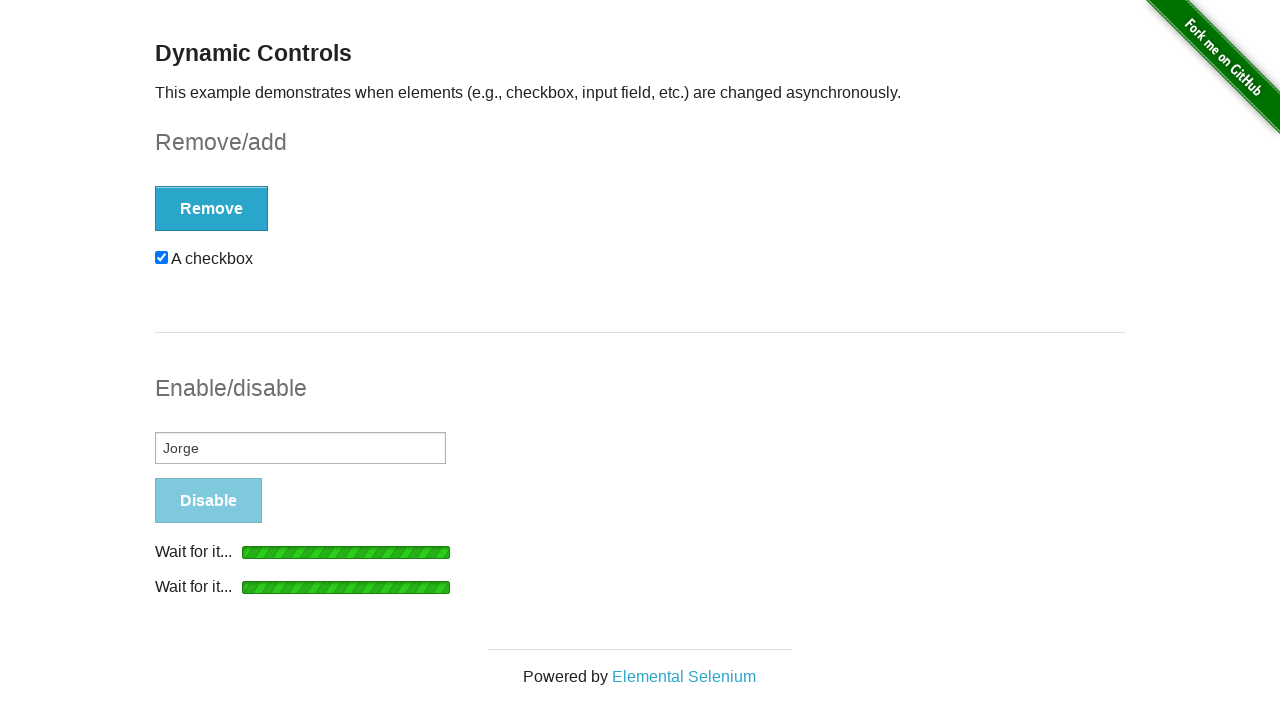

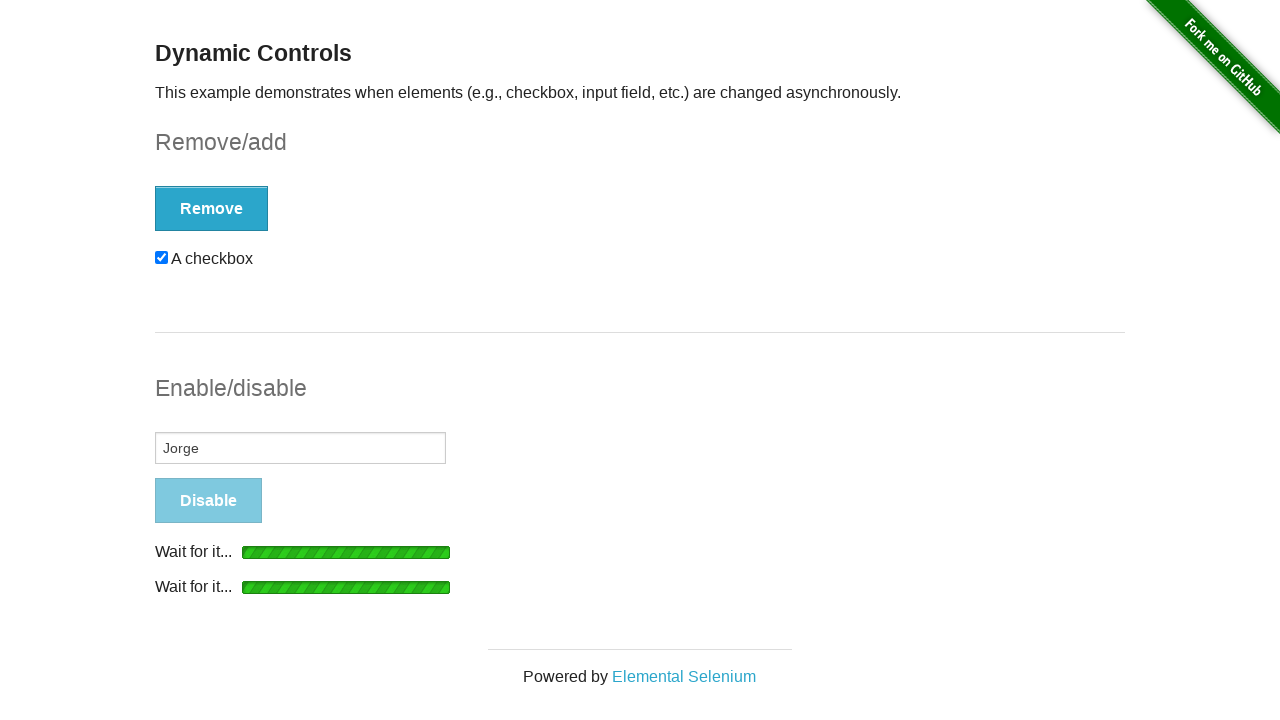